Tests calculator clear button resets display to 00.00

Starting URL: http://mhunterak.github.io/calc.html

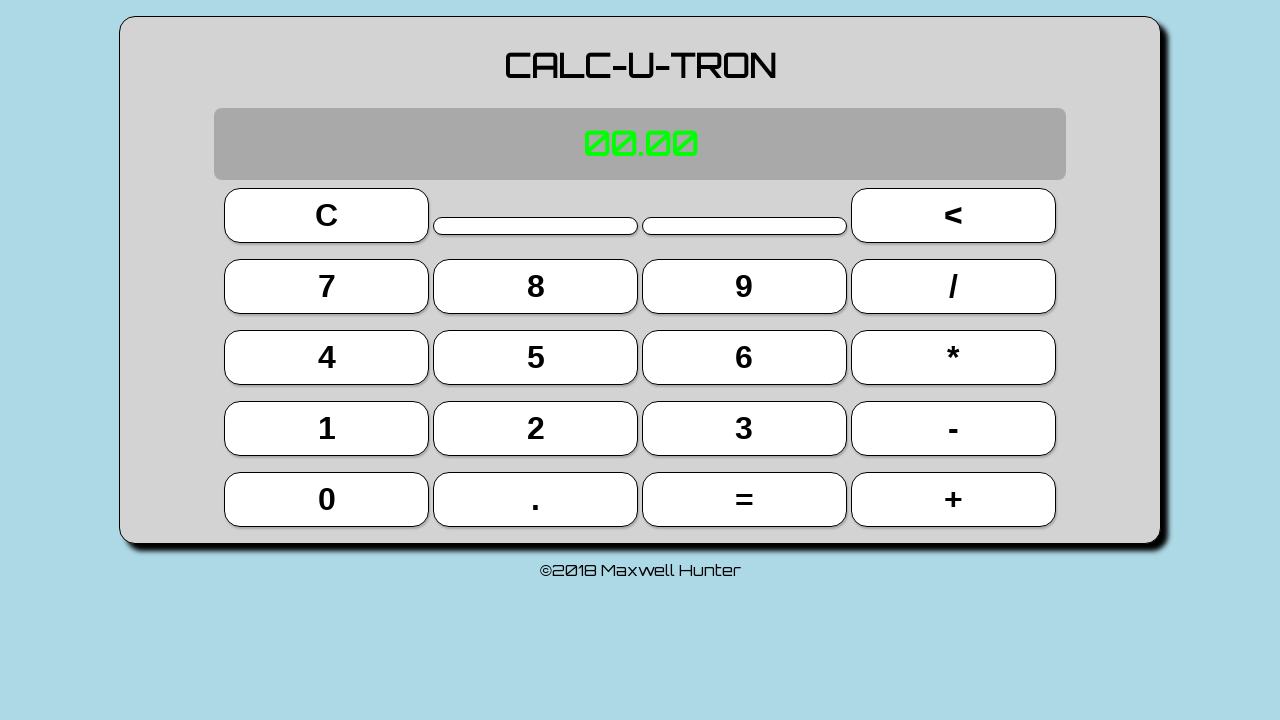

Waited for page to load (domcontentloaded)
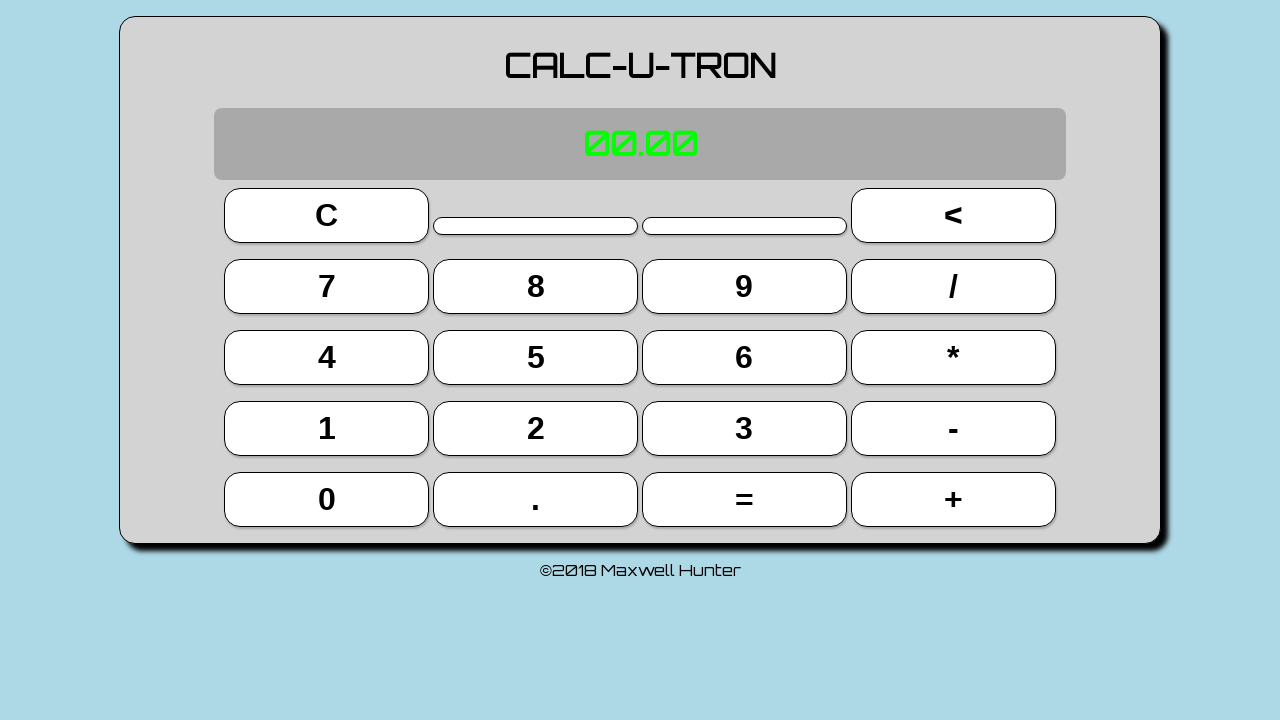

Located all calculator buttons
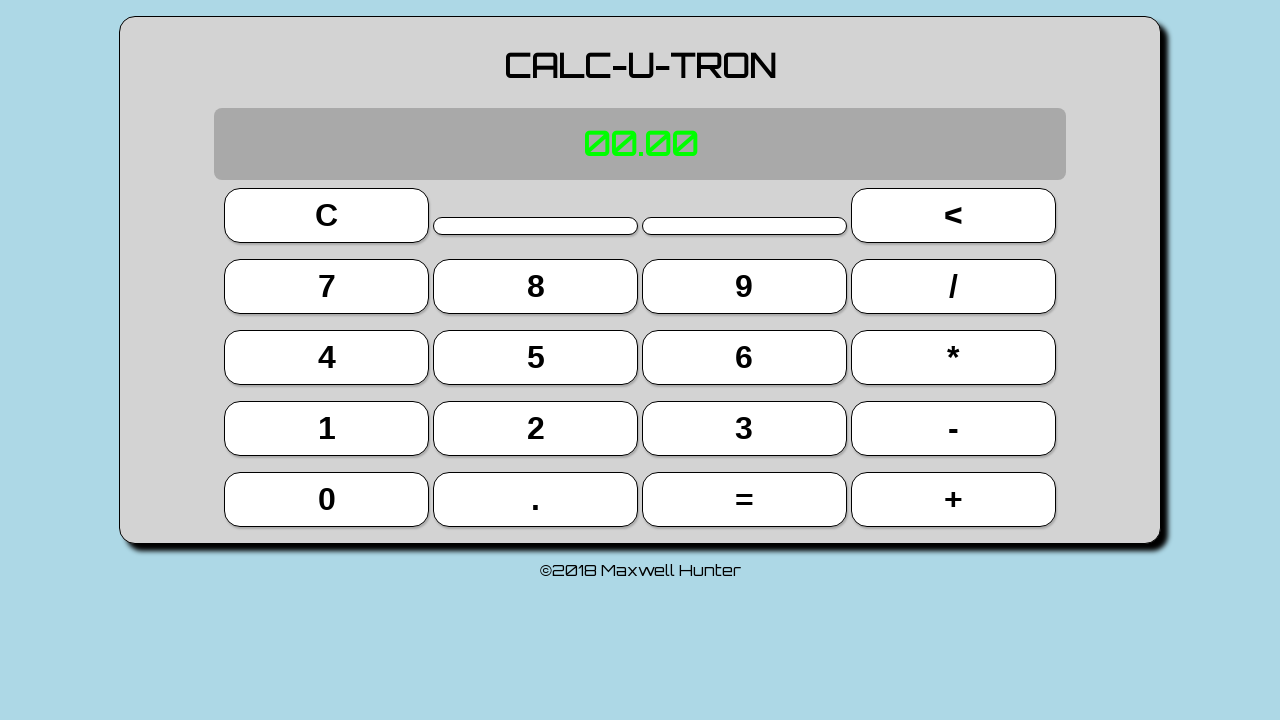

Clicked button 5 at (536, 357) on button >> nth=9
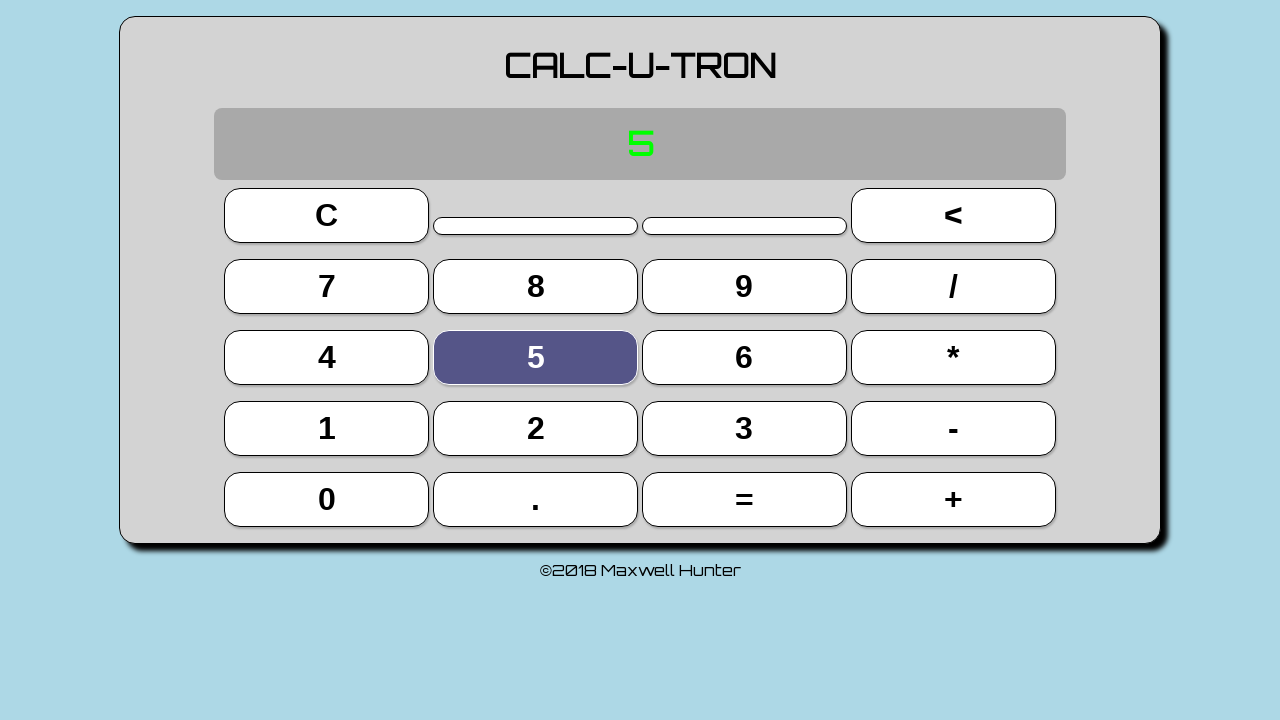

Clicked button + (addition) at (953, 499) on button >> nth=19
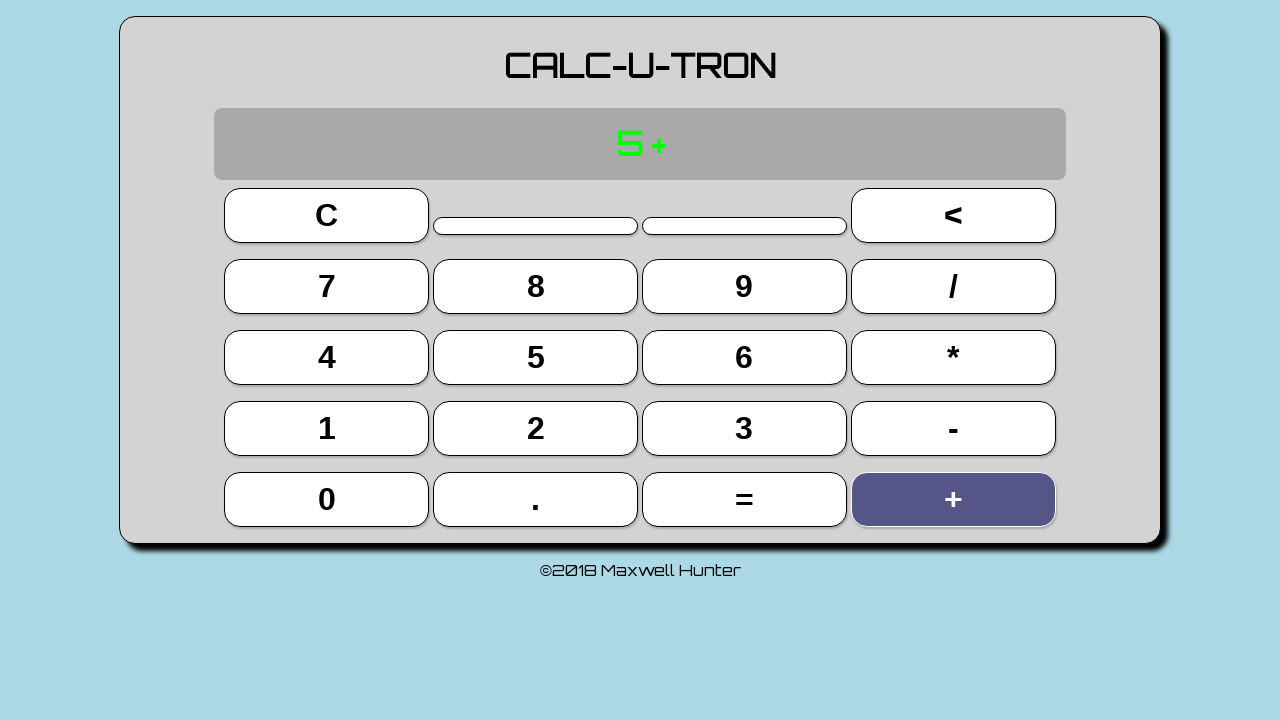

Clicked button 7 at (327, 286) on button >> nth=4
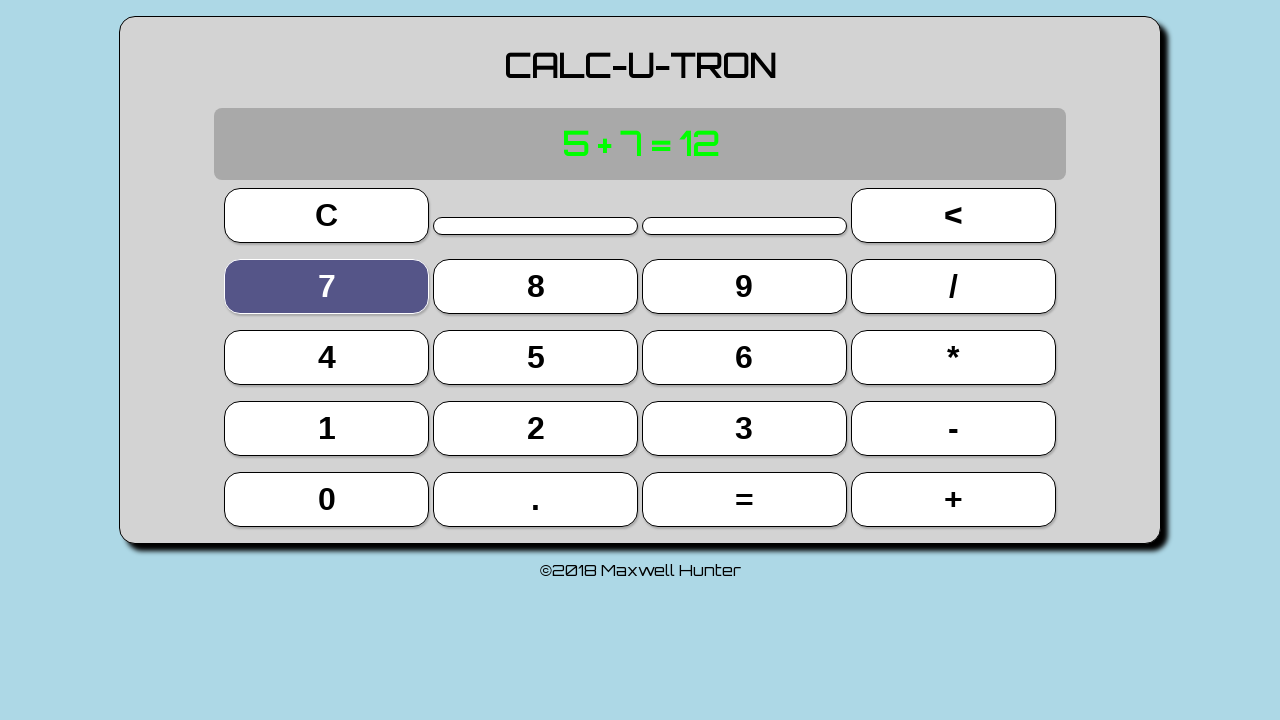

Clicked button C (clear) at (327, 215) on button >> nth=0
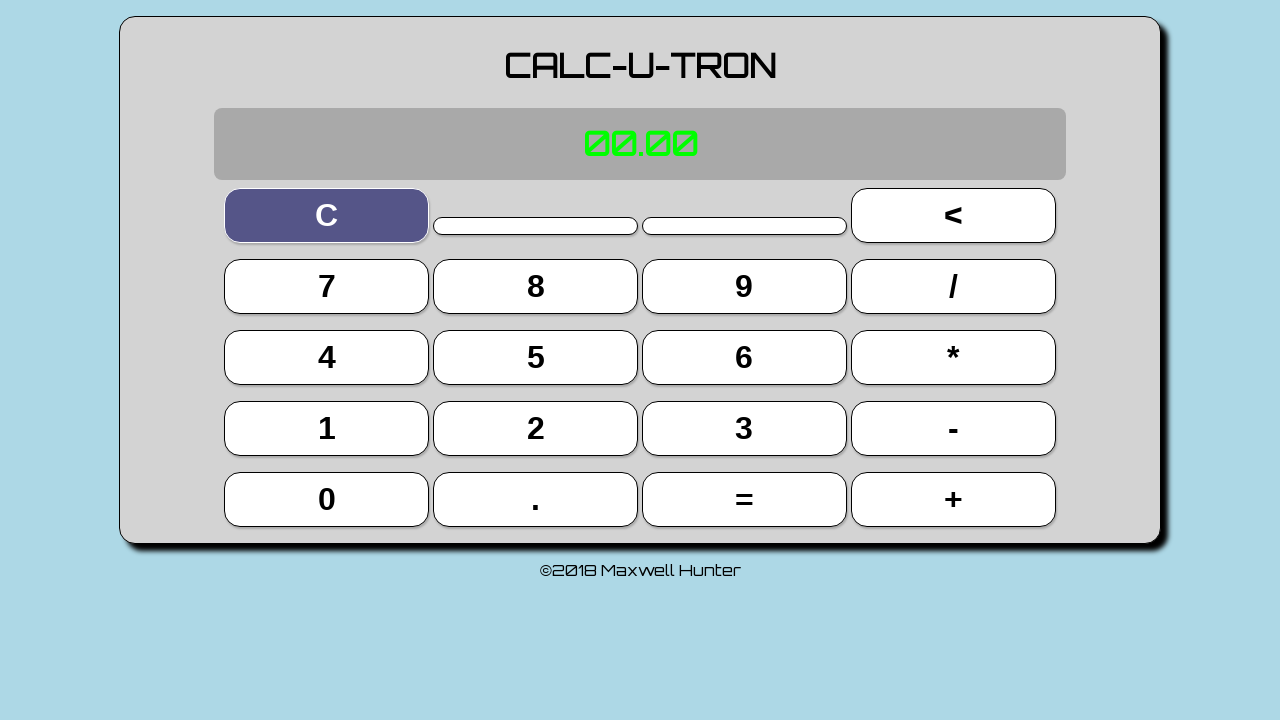

Located display element
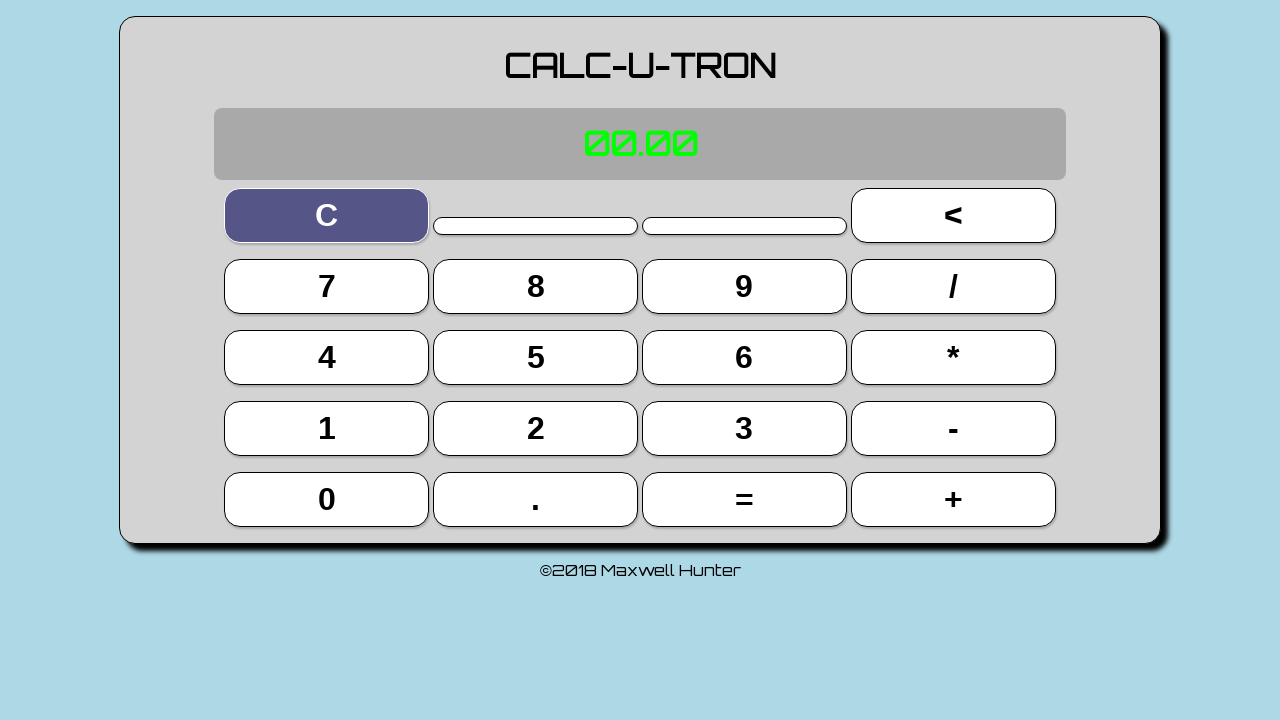

Verified display shows 00.00 after clear button pressed
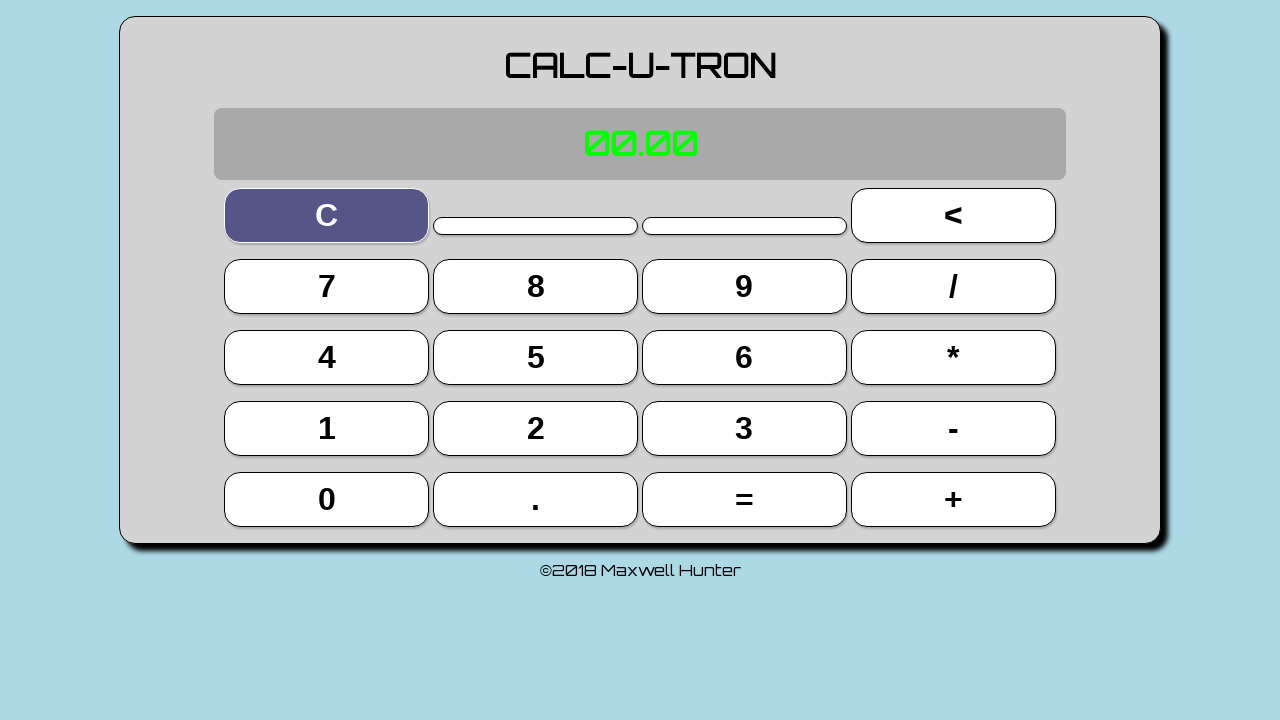

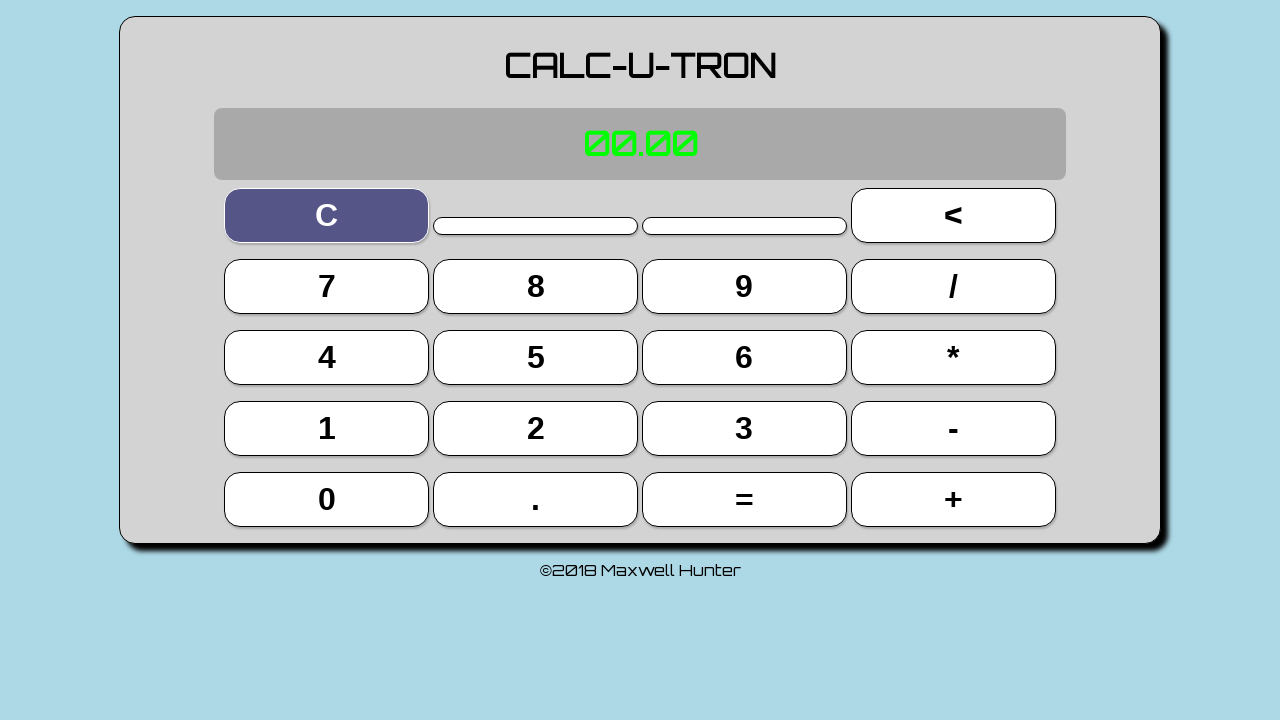